Tests that the Clear completed button displays the correct text when items are completed

Starting URL: https://demo.playwright.dev/todomvc

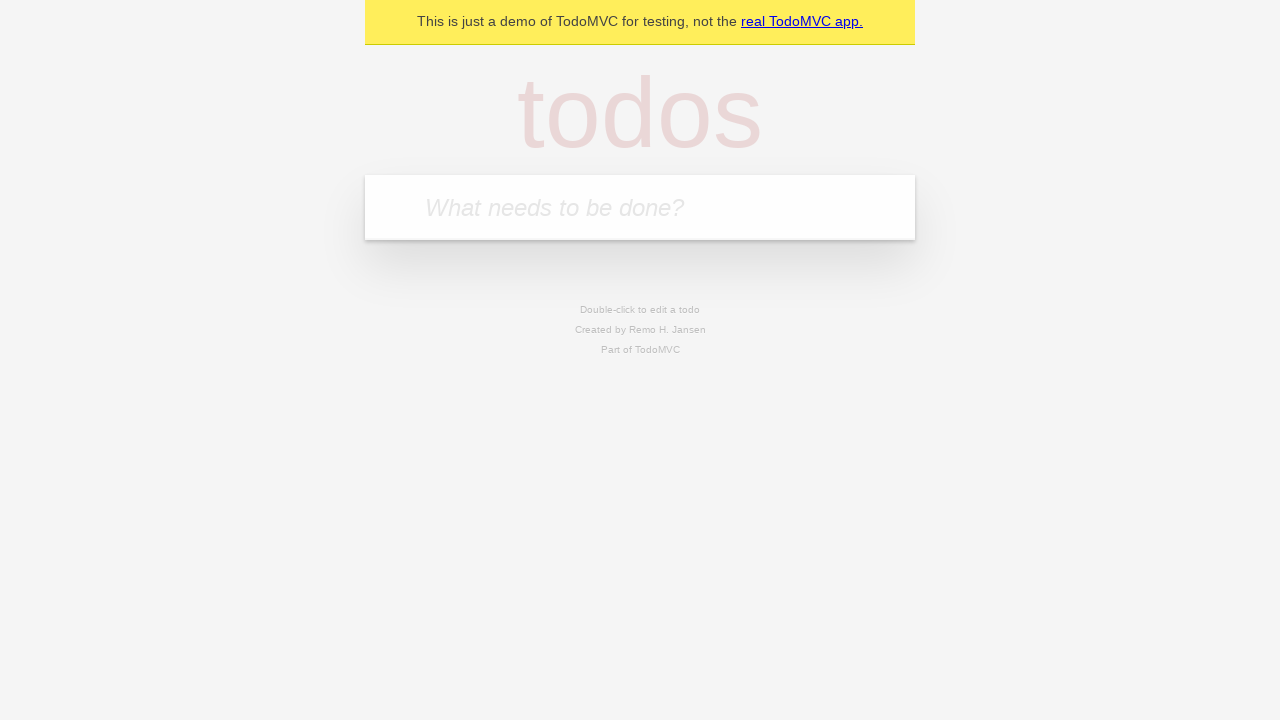

Filled todo input with 'buy some cheese' on internal:attr=[placeholder="What needs to be done?"i]
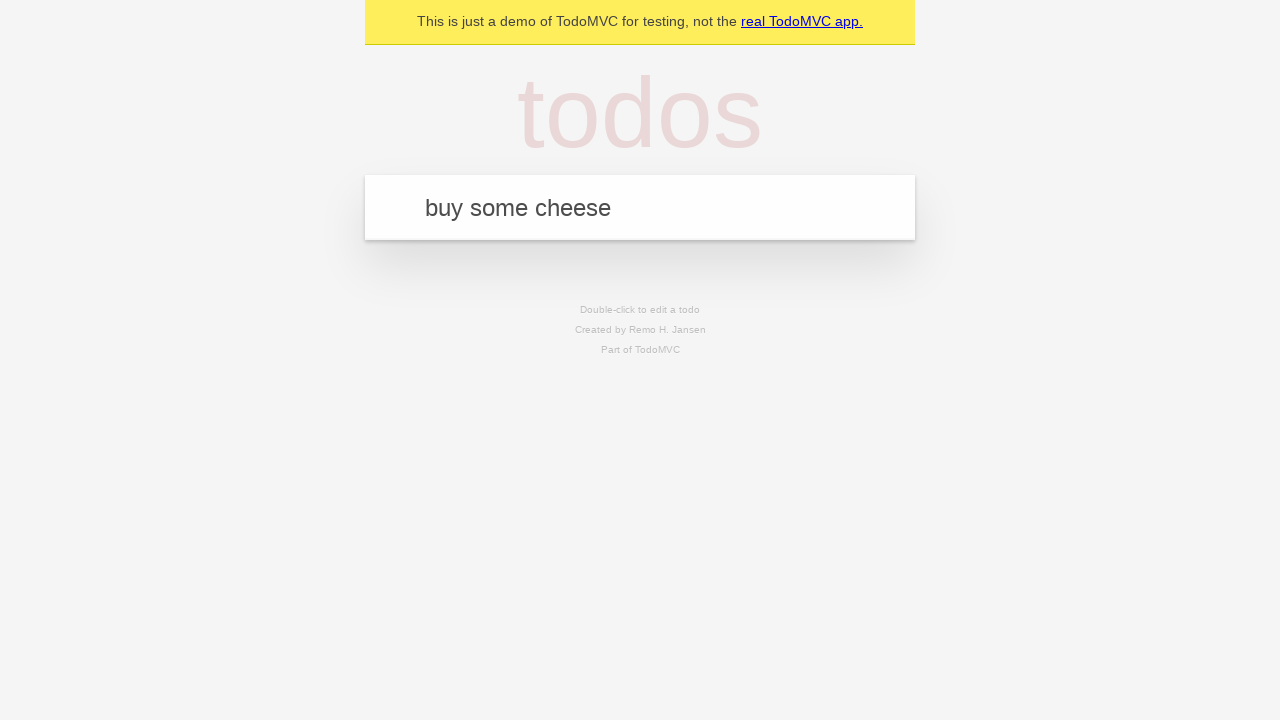

Pressed Enter to add first todo on internal:attr=[placeholder="What needs to be done?"i]
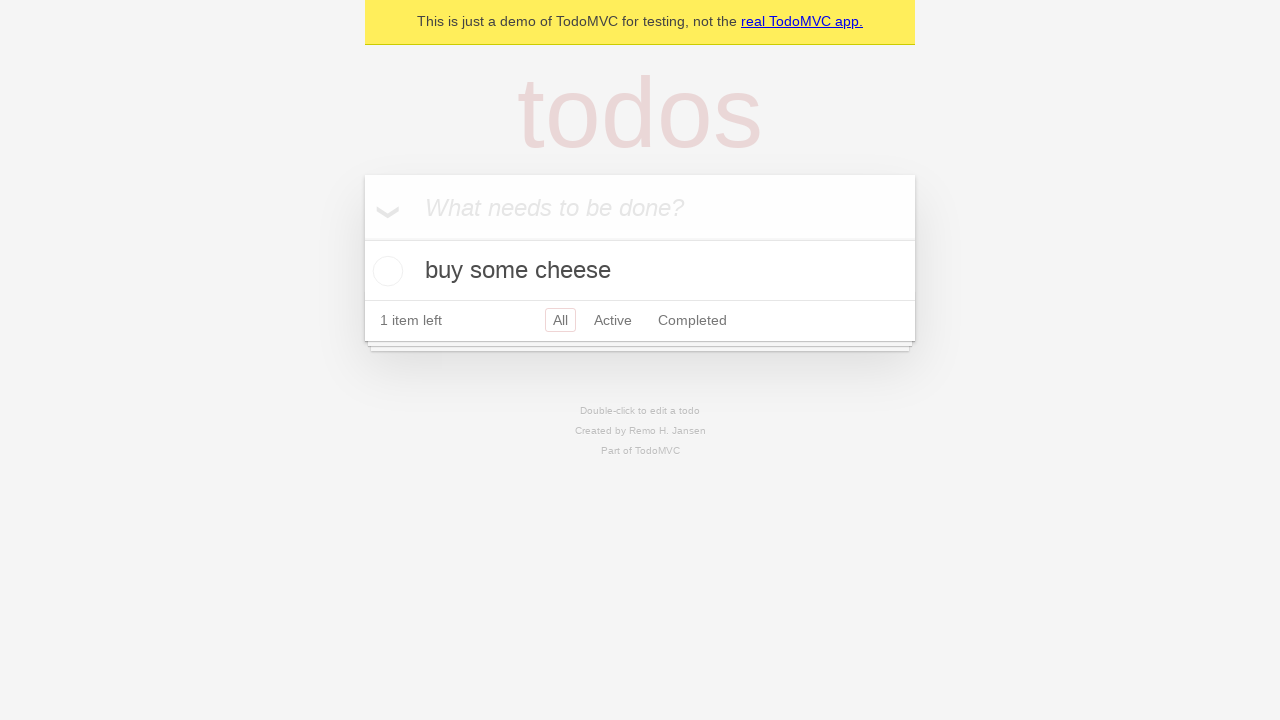

Filled todo input with 'feed the cat' on internal:attr=[placeholder="What needs to be done?"i]
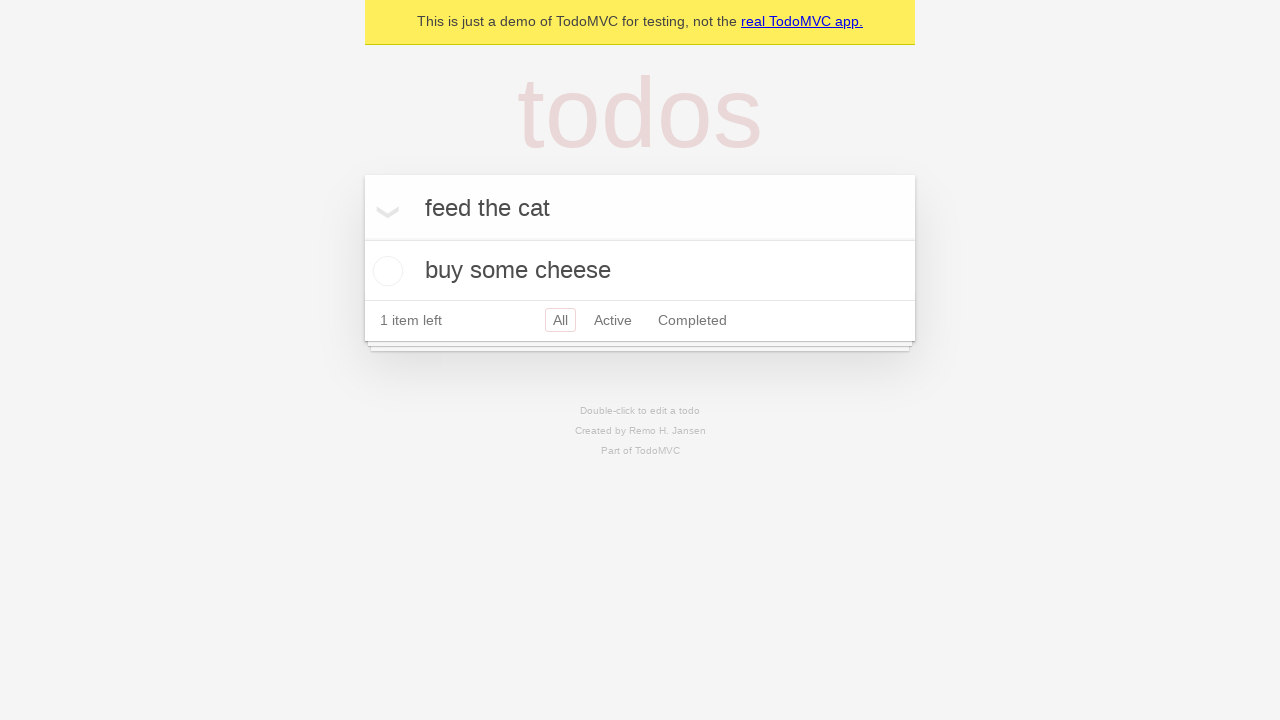

Pressed Enter to add second todo on internal:attr=[placeholder="What needs to be done?"i]
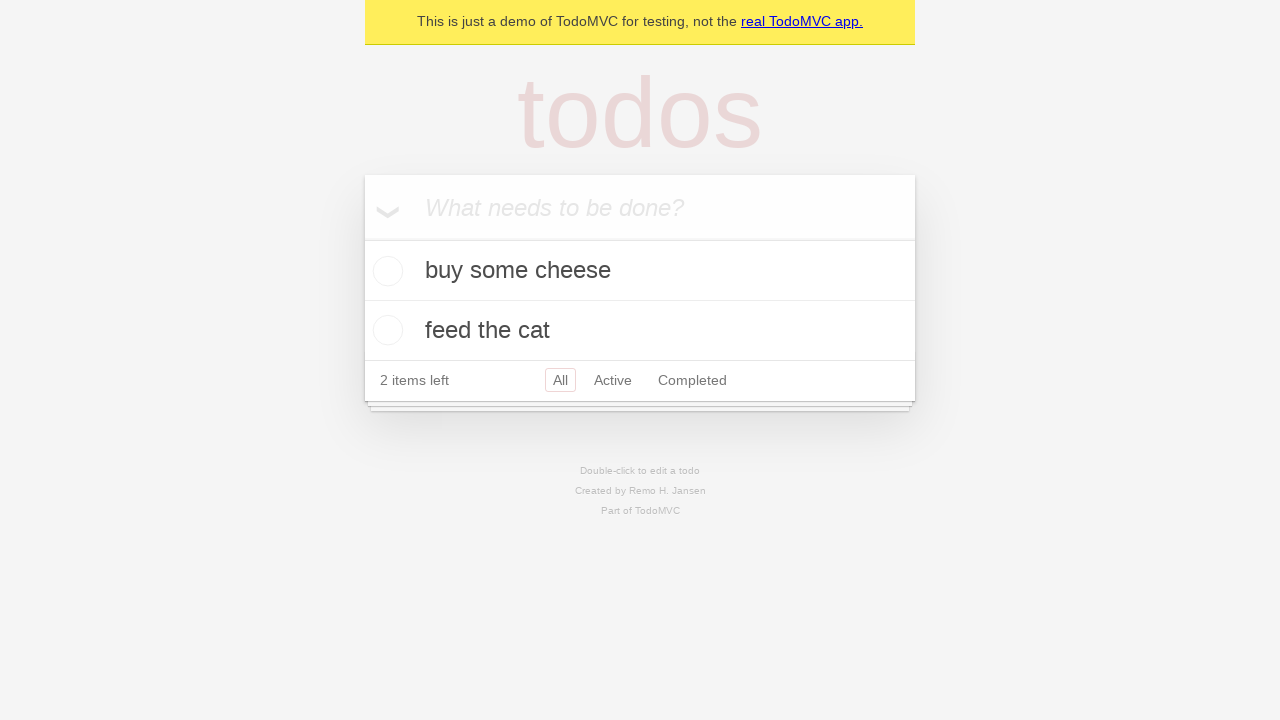

Filled todo input with 'book a doctors appointment' on internal:attr=[placeholder="What needs to be done?"i]
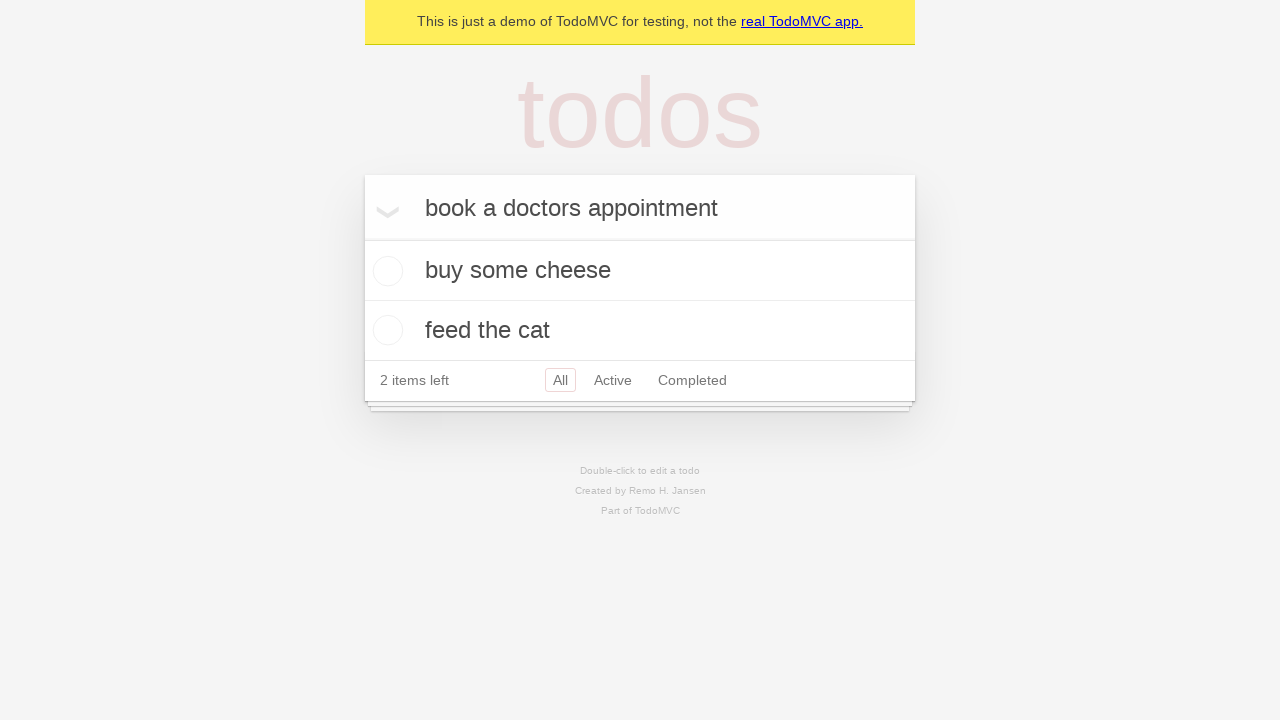

Pressed Enter to add third todo on internal:attr=[placeholder="What needs to be done?"i]
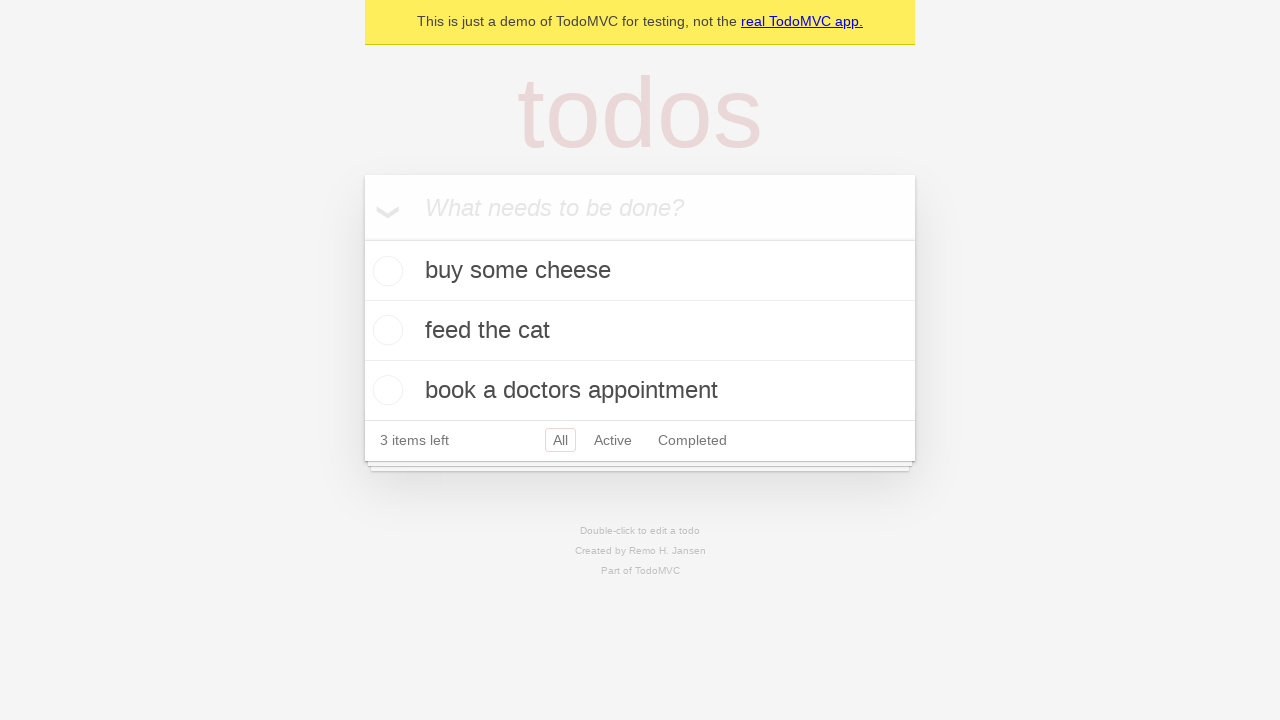

Checked the first todo item as completed at (385, 271) on .todo-list li .toggle >> nth=0
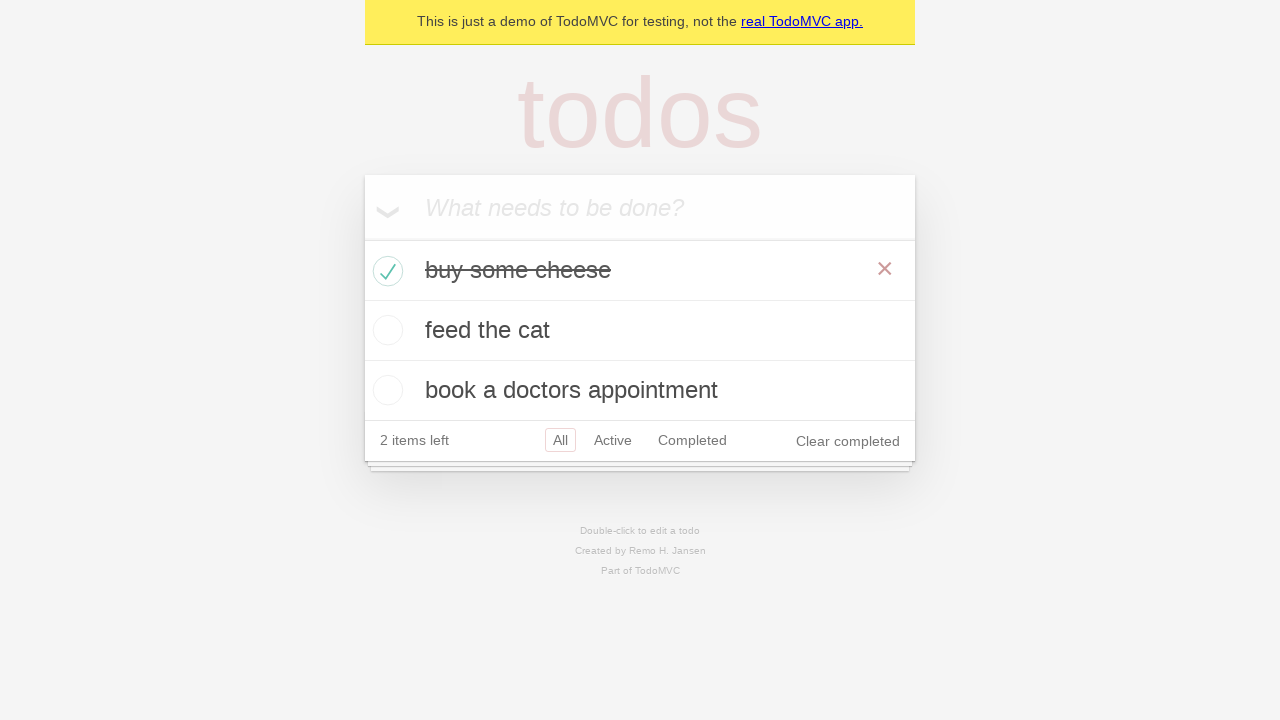

Clear completed button is visible and displays correct text
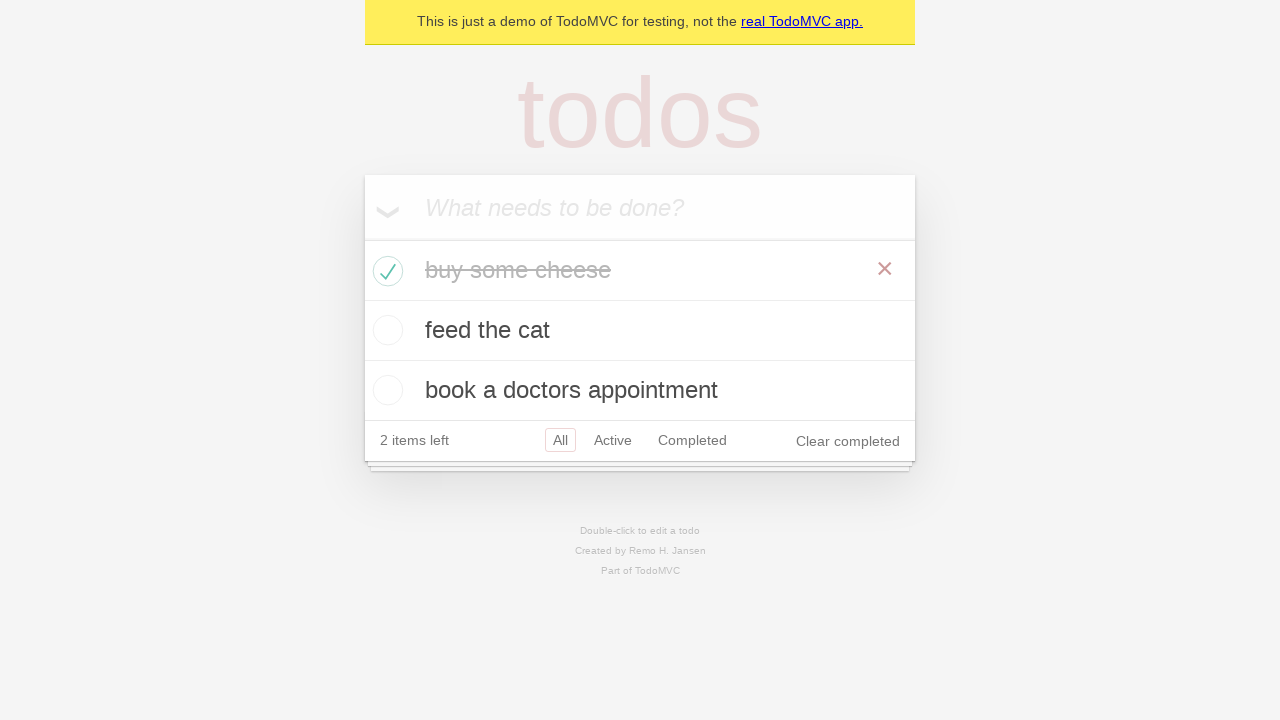

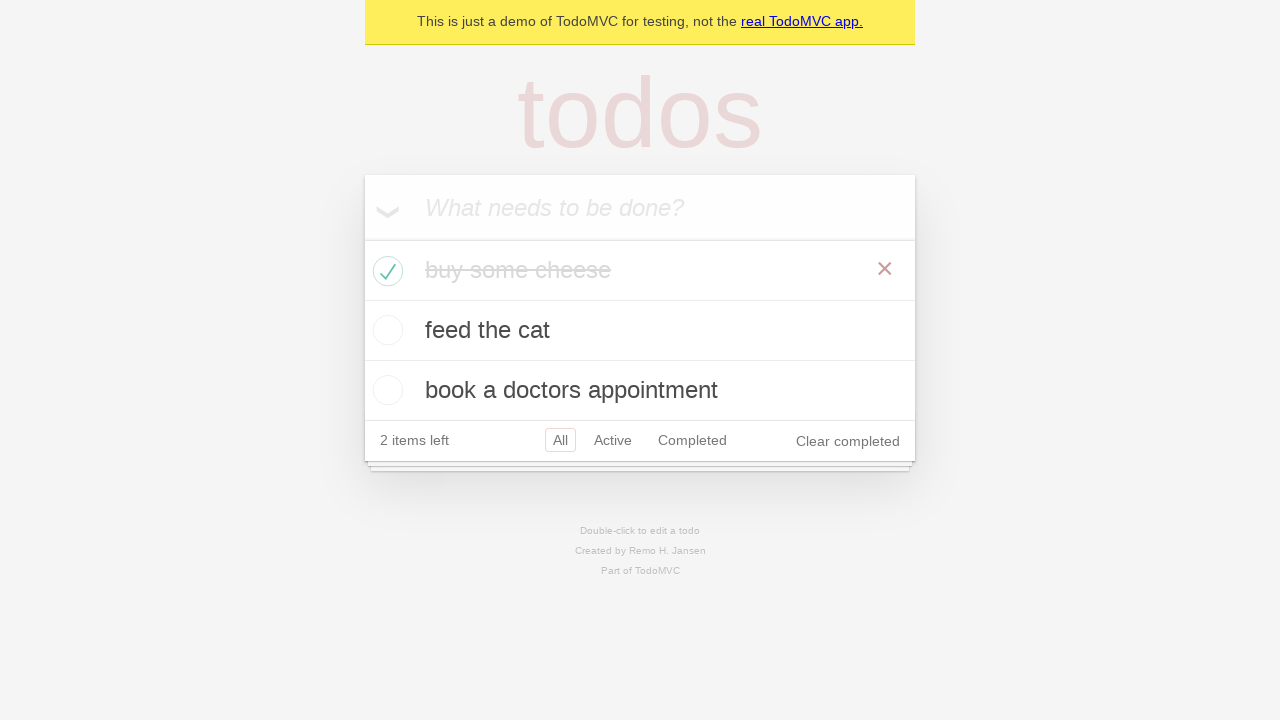